Navigates to a personal portfolio website and waits for the page to fully load

Starting URL: https://fabianmartinez.vercel.app

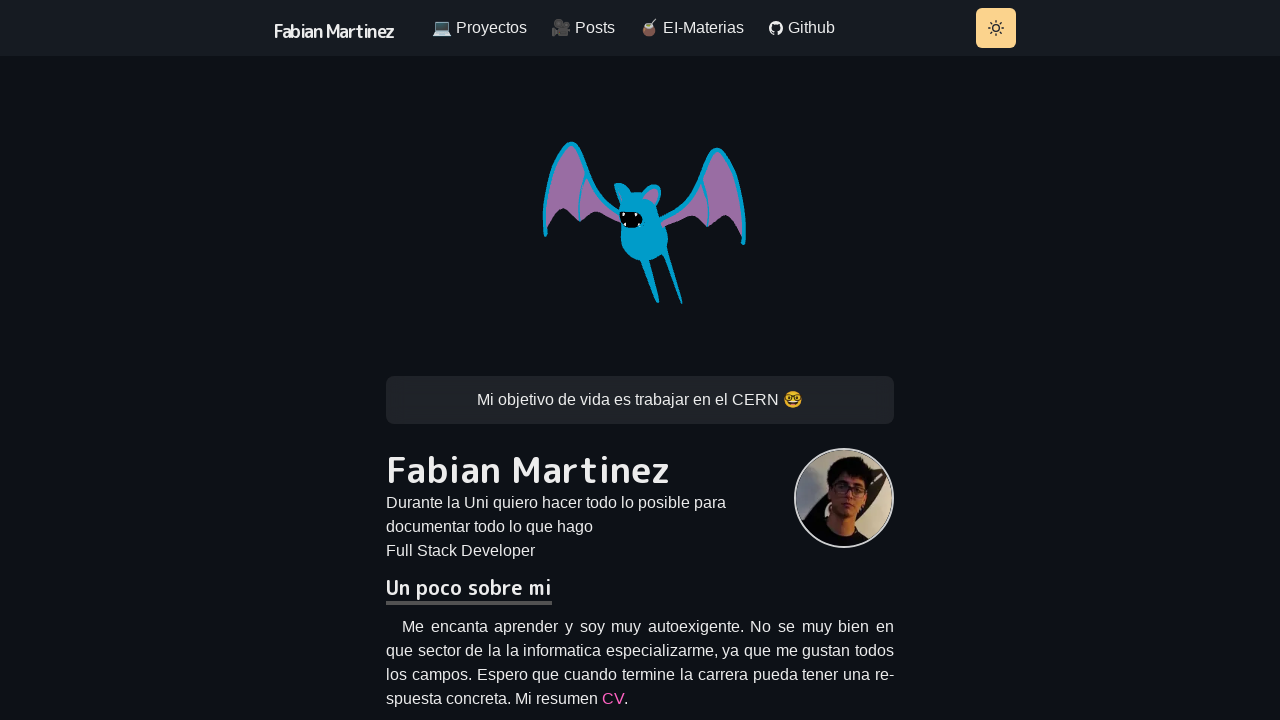

Waited for page to reach networkidle state
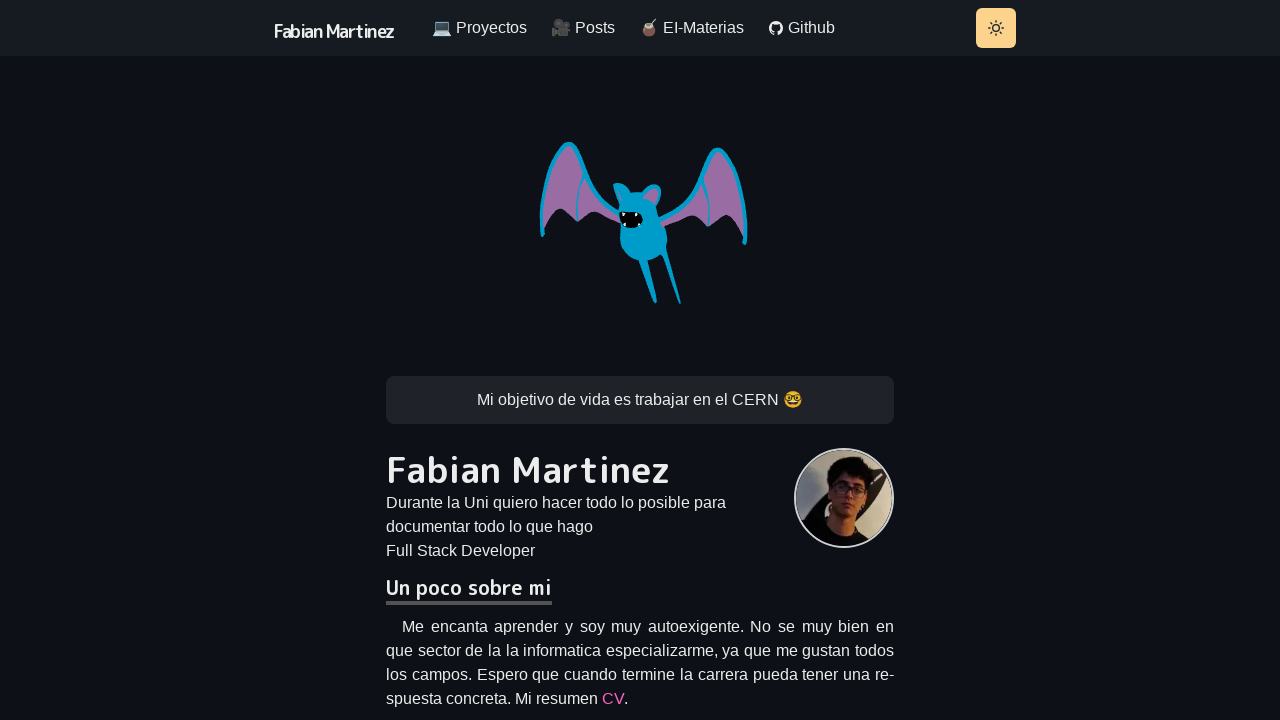

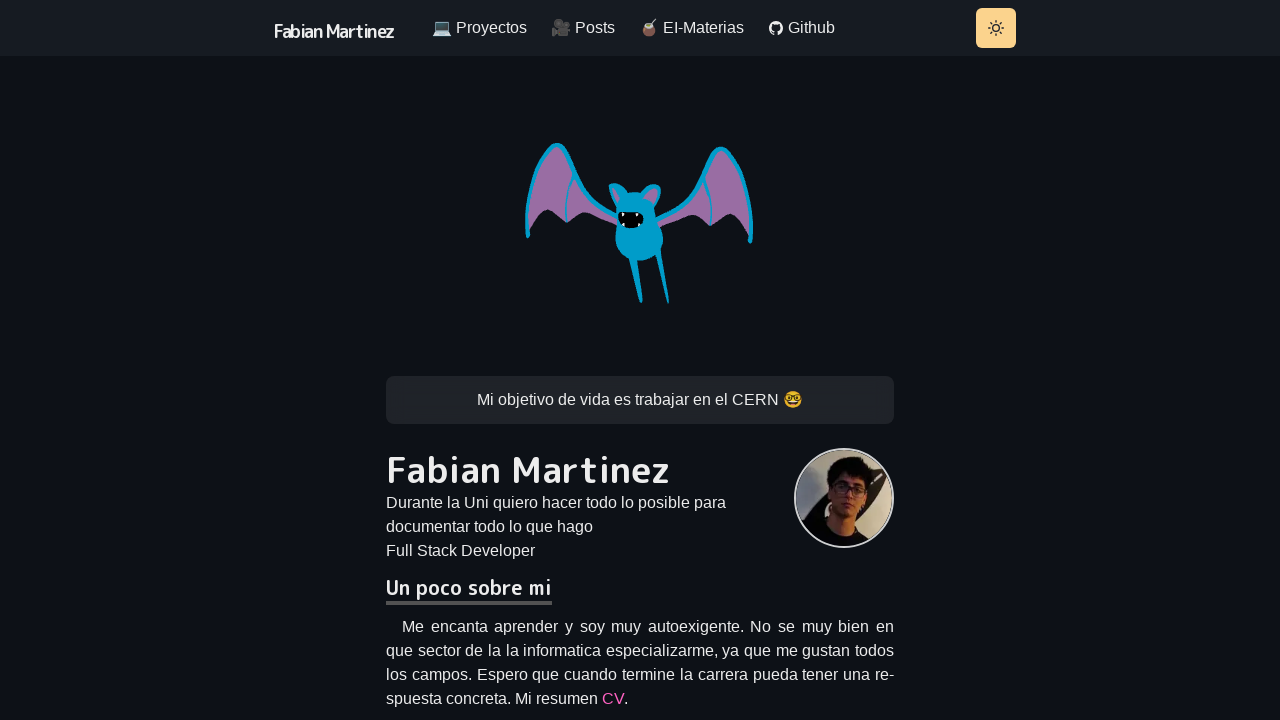